Tests different button click interactions including double-click, right-click (context click), and regular click on the DemoQA buttons page

Starting URL: https://demoqa.com/buttons

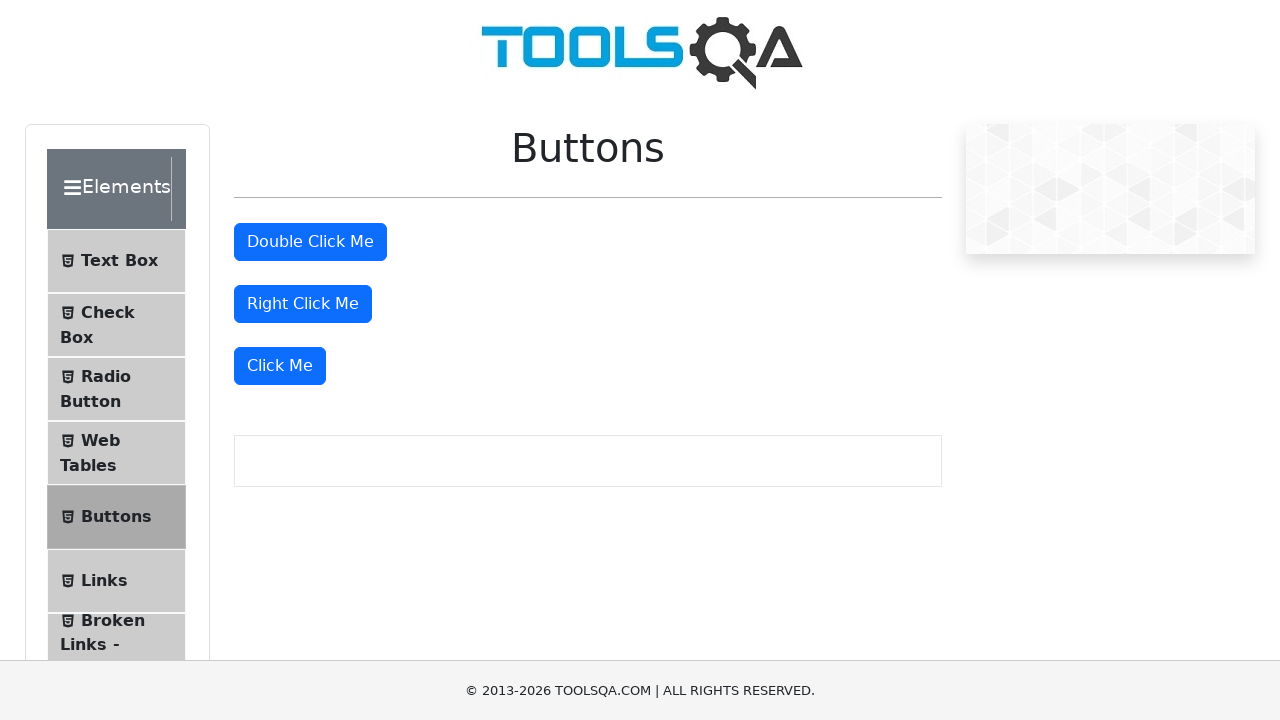

Double-clicked the double click button at (310, 242) on #doubleClickBtn
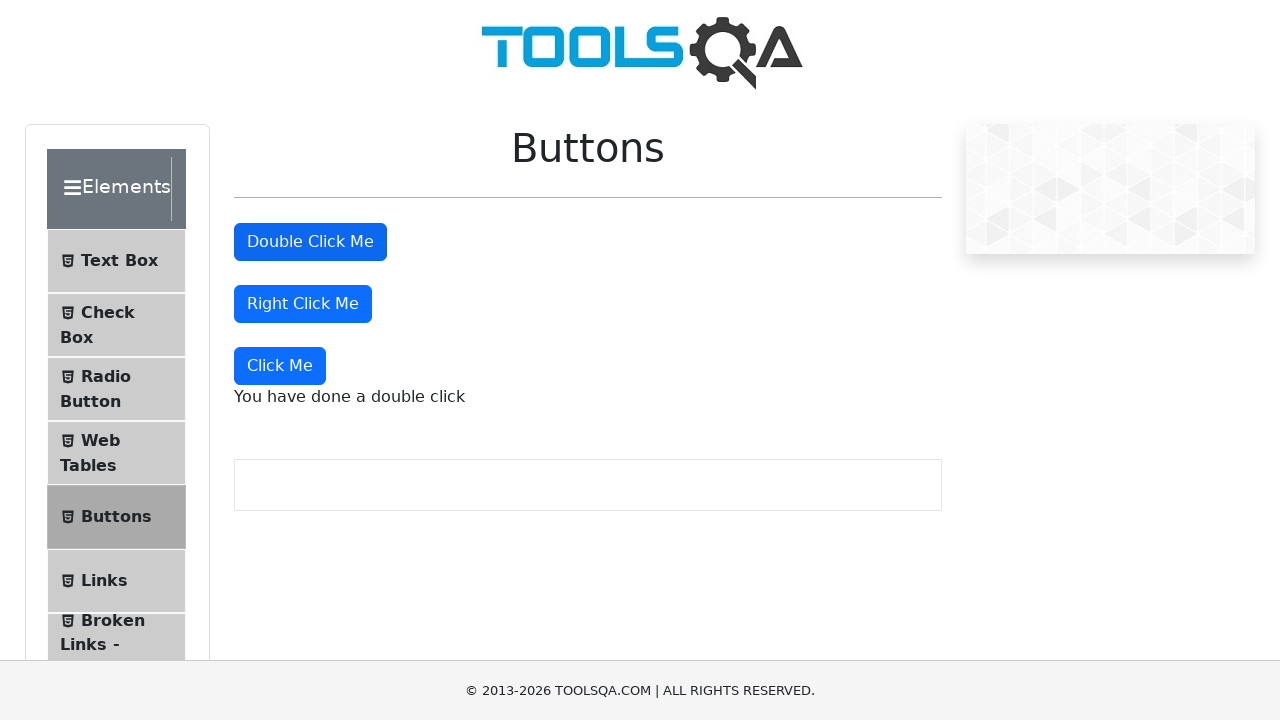

Right-clicked the right click button at (303, 304) on #rightClickBtn
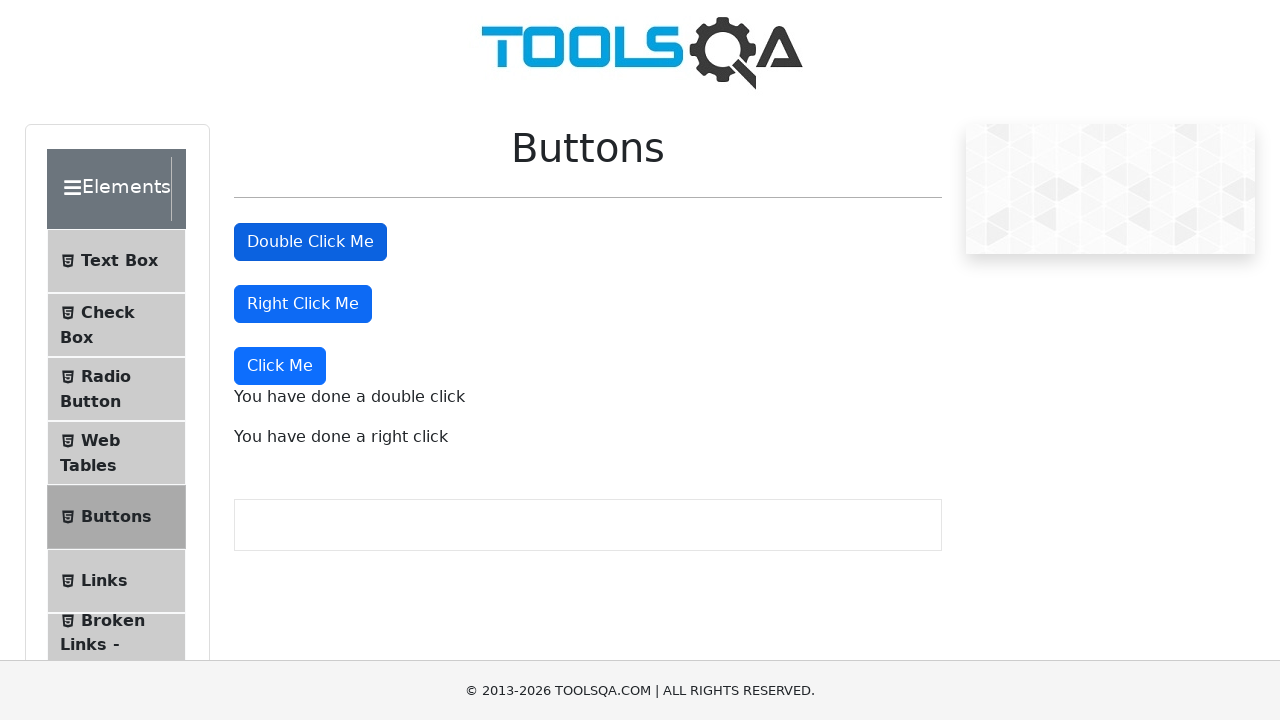

Clicked the 'Click Me' button at (280, 366) on xpath=//button[text()='Click Me']
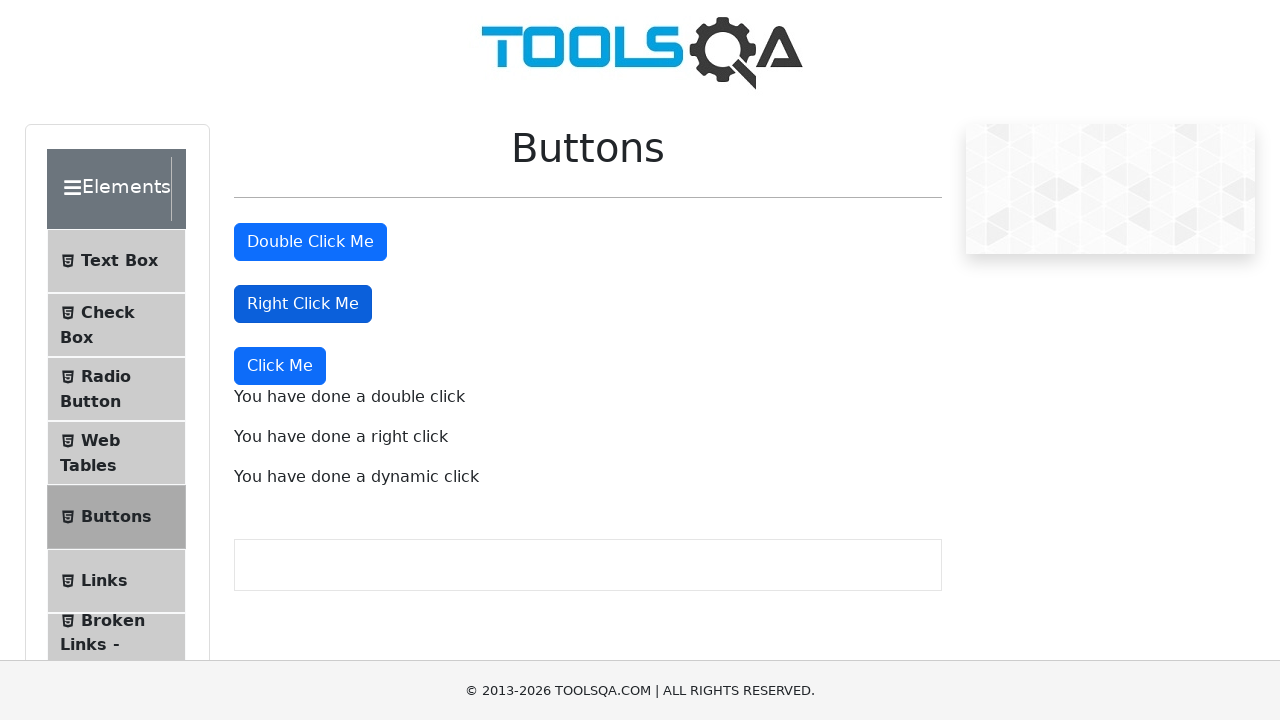

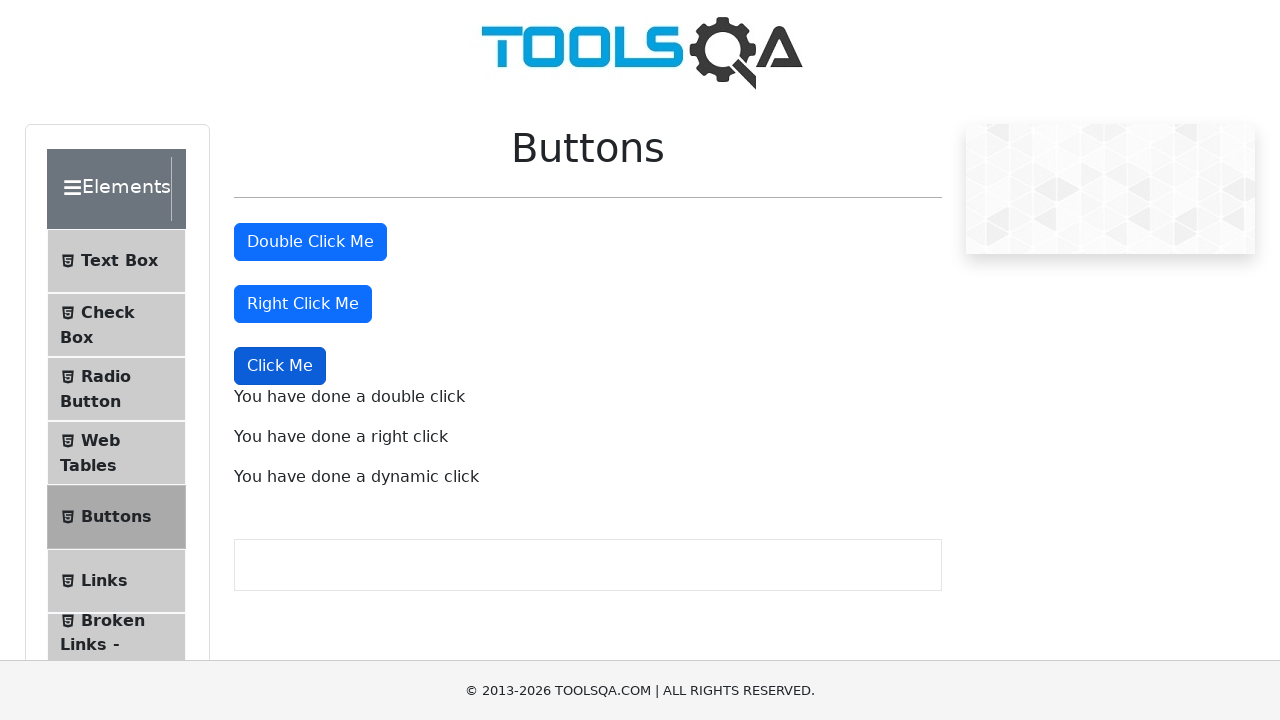